Tests the jQuery UI draggable functionality by switching to an iframe and dragging an element by a specified offset

Starting URL: https://jqueryui.com/draggable

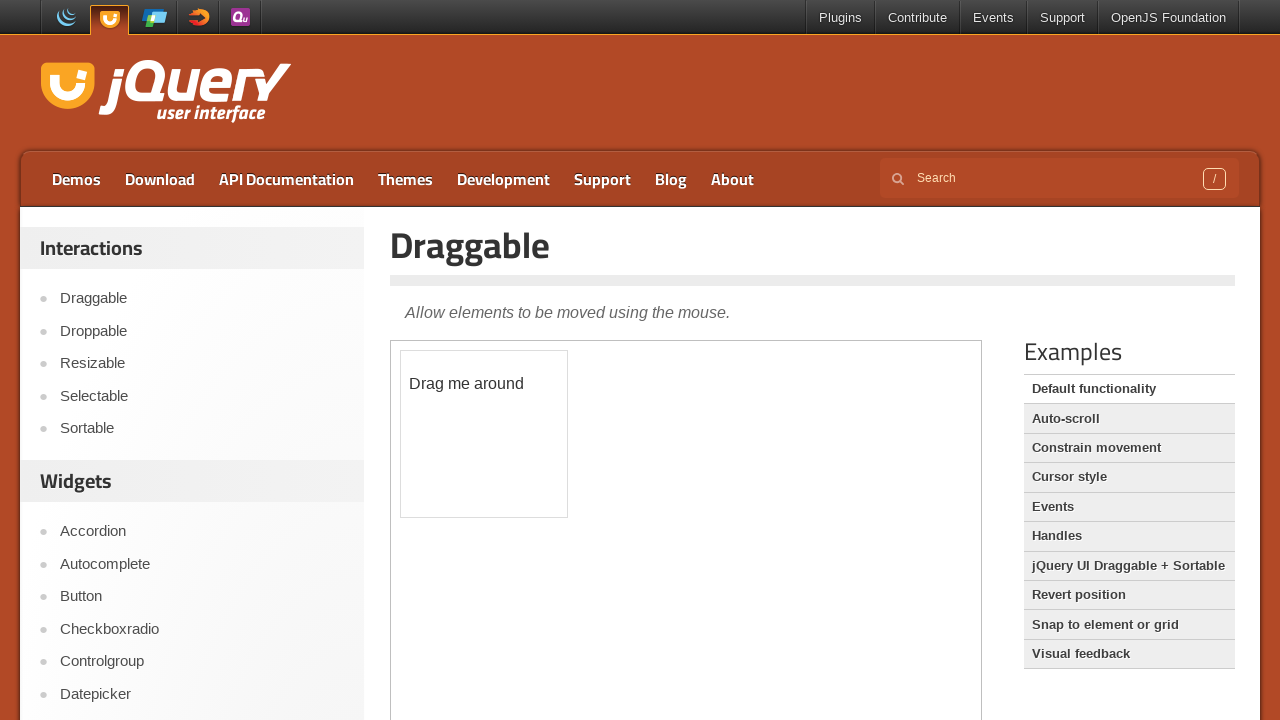

Located the iframe containing the draggable demo
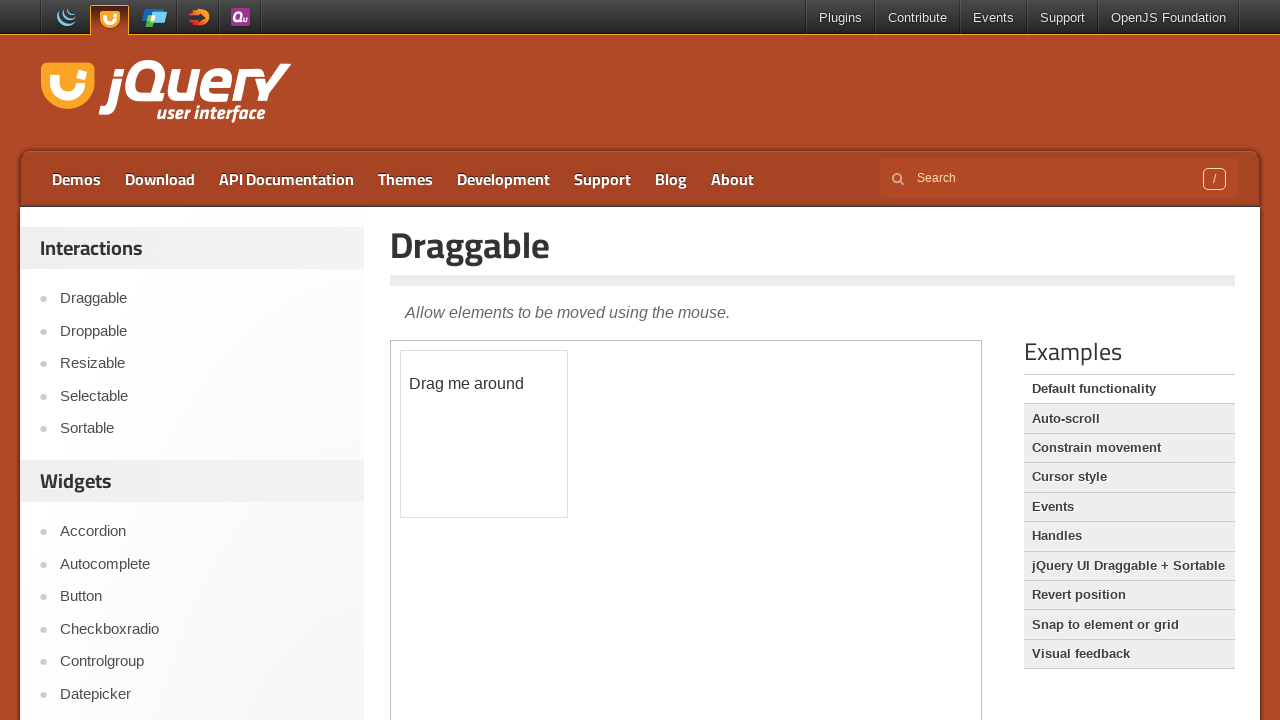

Located the draggable element within the iframe
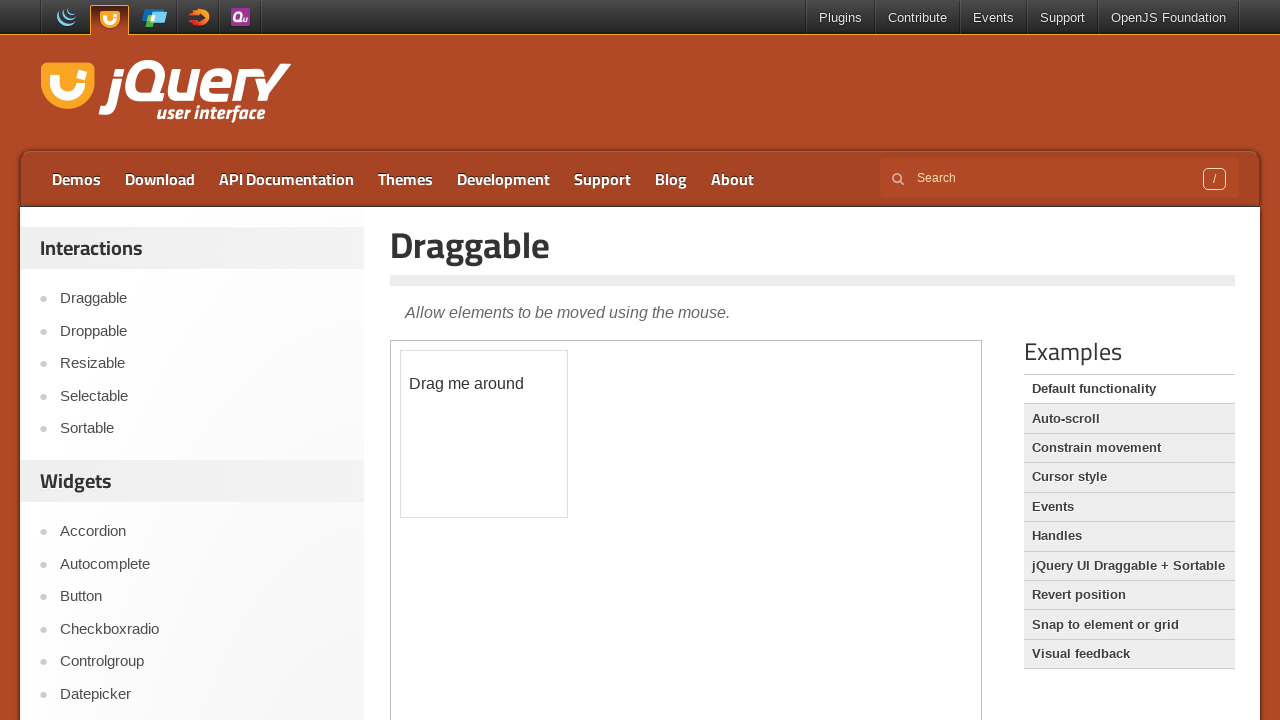

Draggable element is now visible
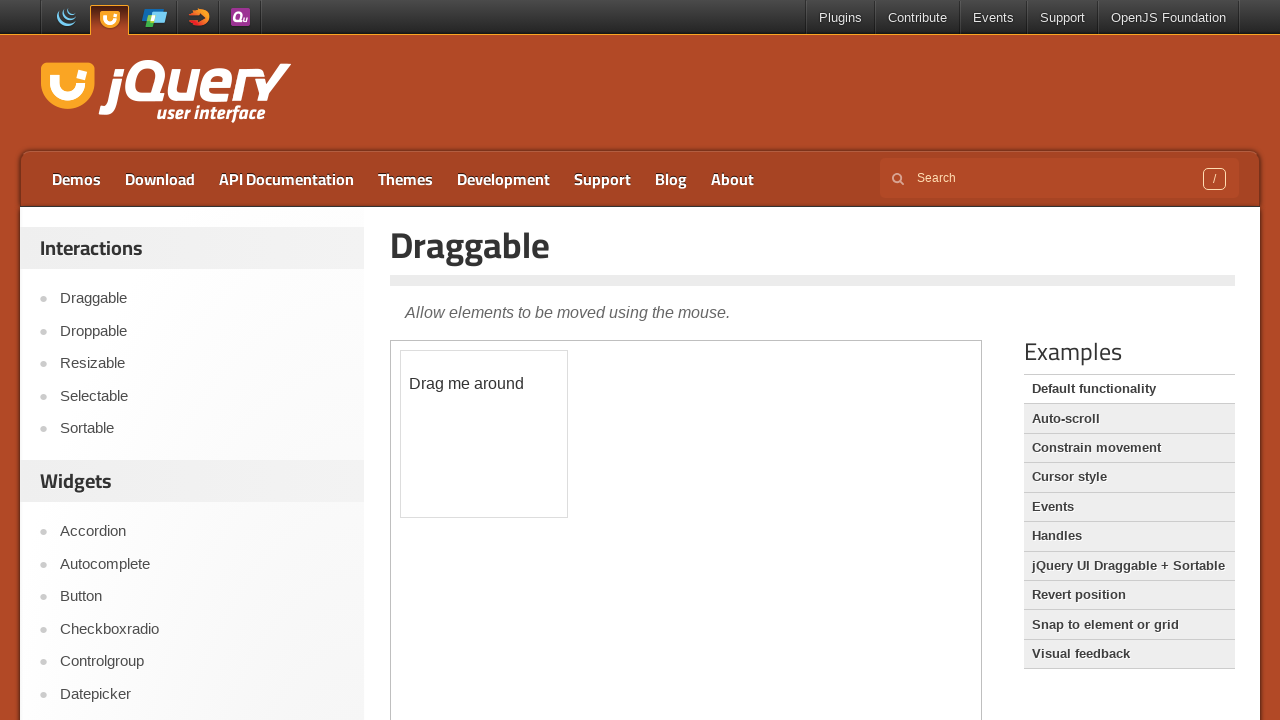

Retrieved bounding box coordinates of the draggable element
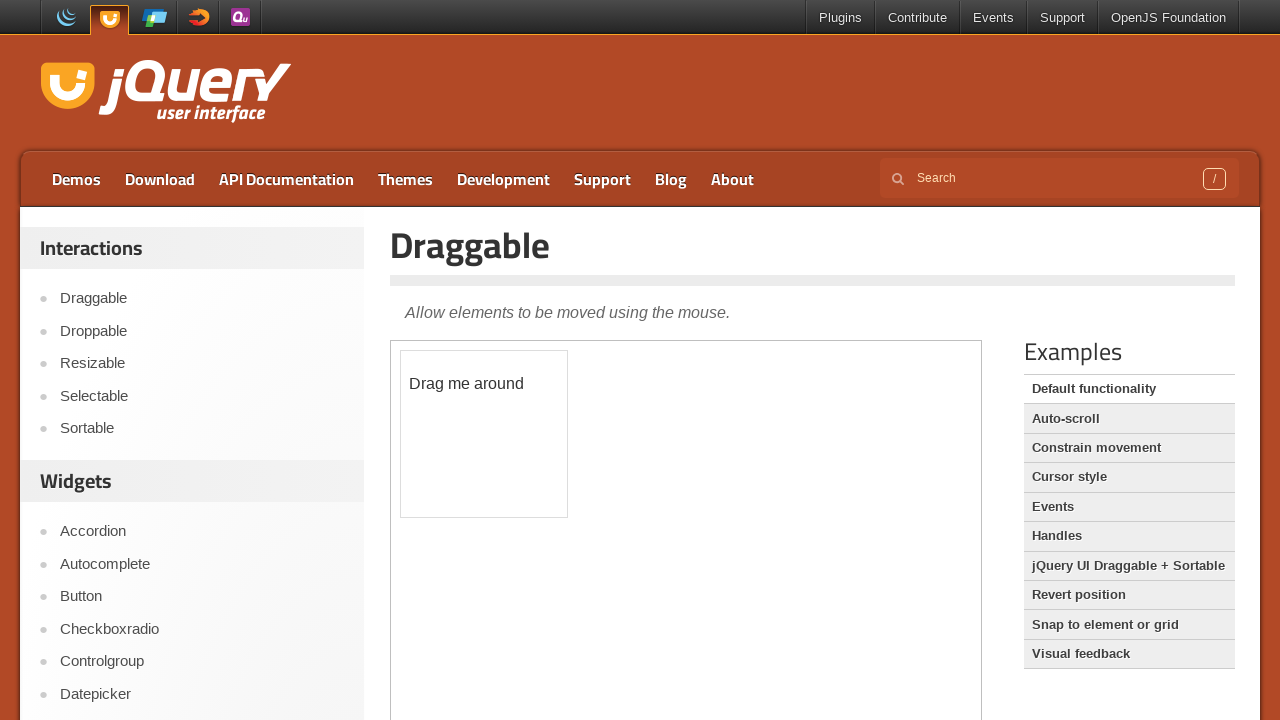

Moved mouse to the center of the draggable element at (484, 434)
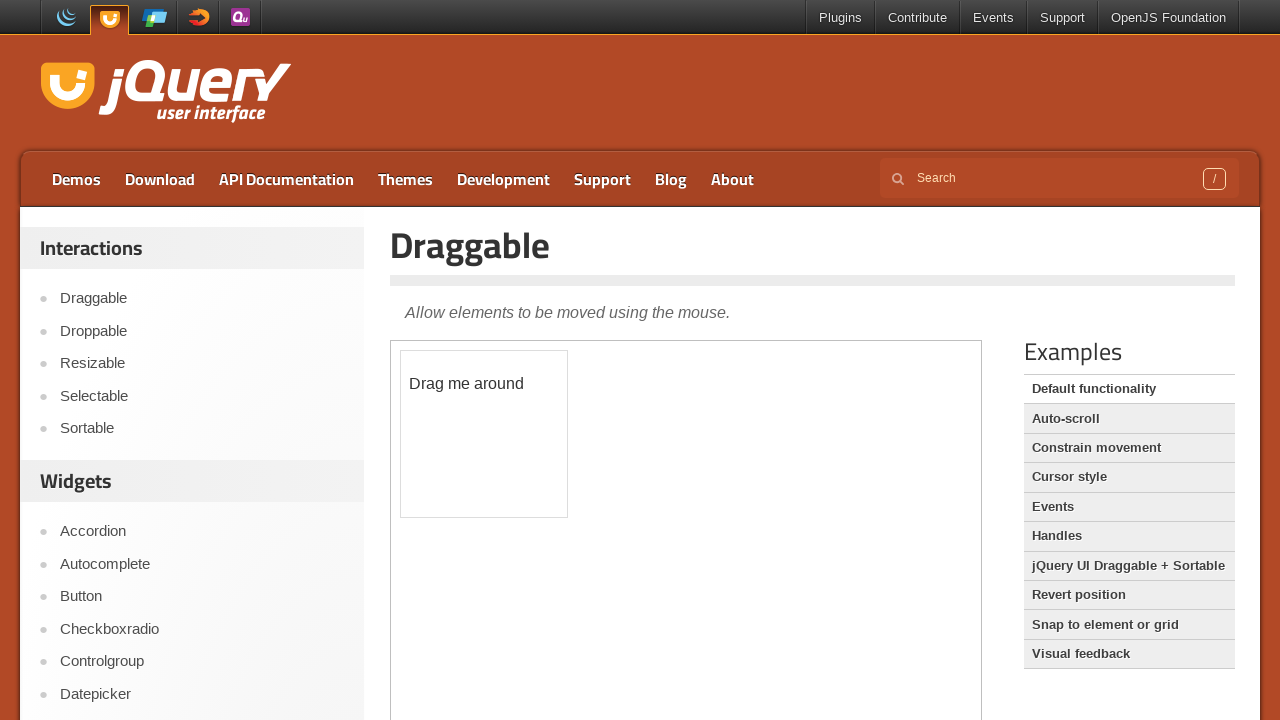

Pressed down the mouse button at (484, 434)
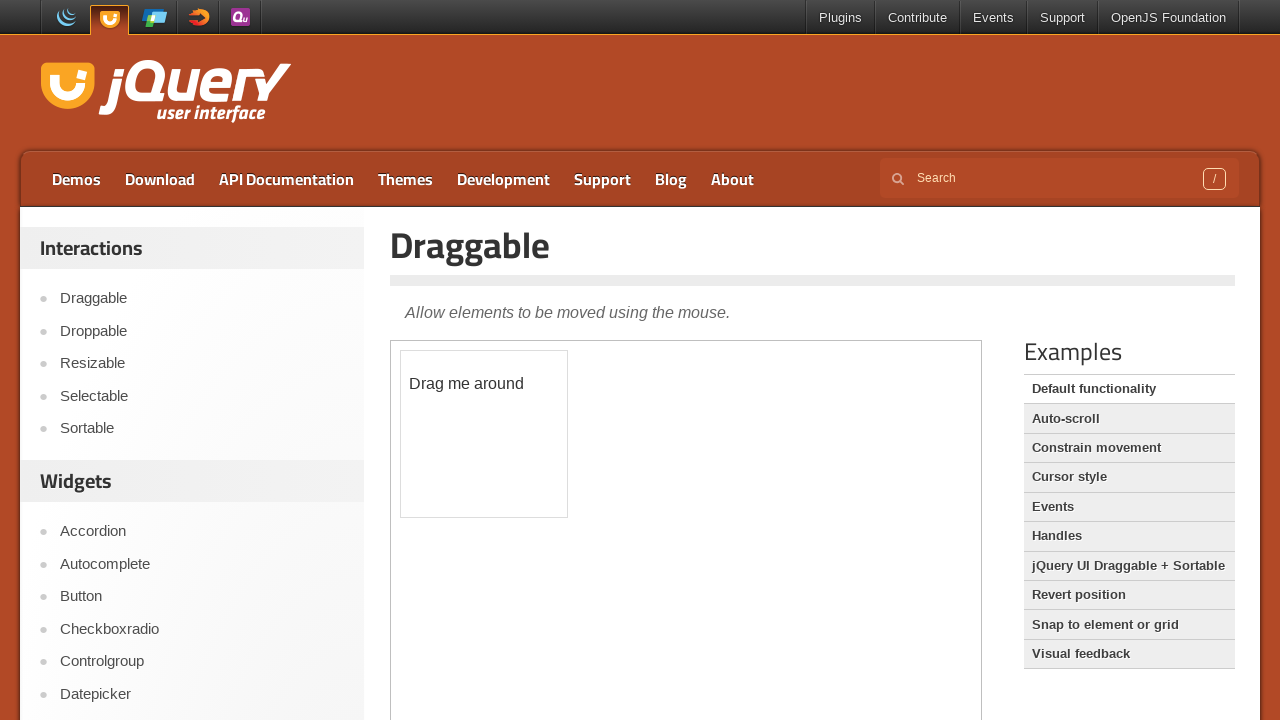

Dragged element 40px right and 90px down at (524, 524)
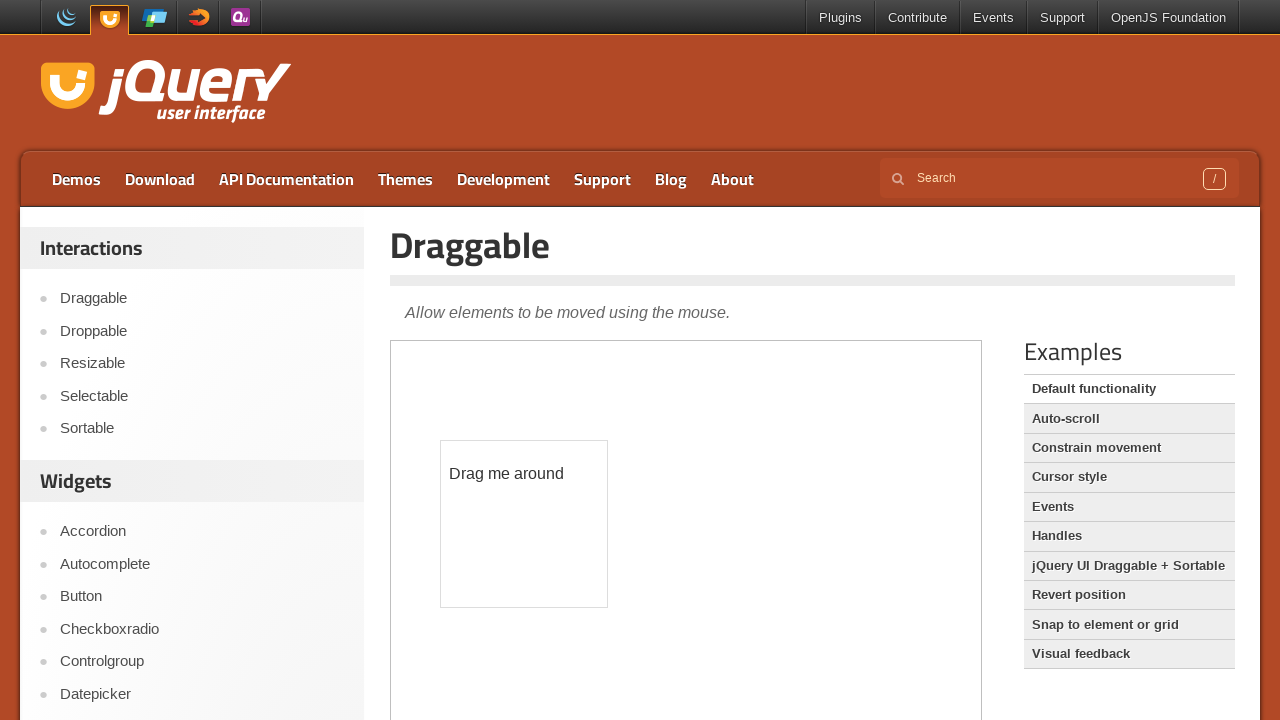

Released the mouse button, completing the drag action at (524, 524)
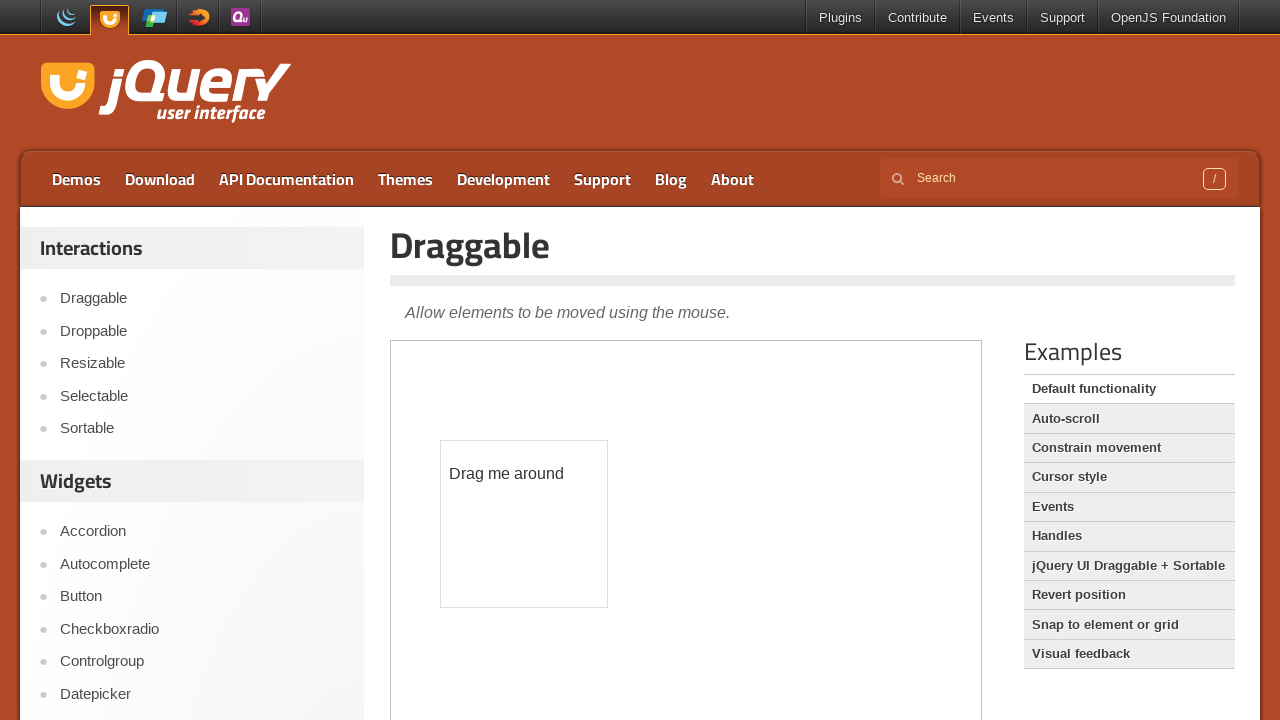

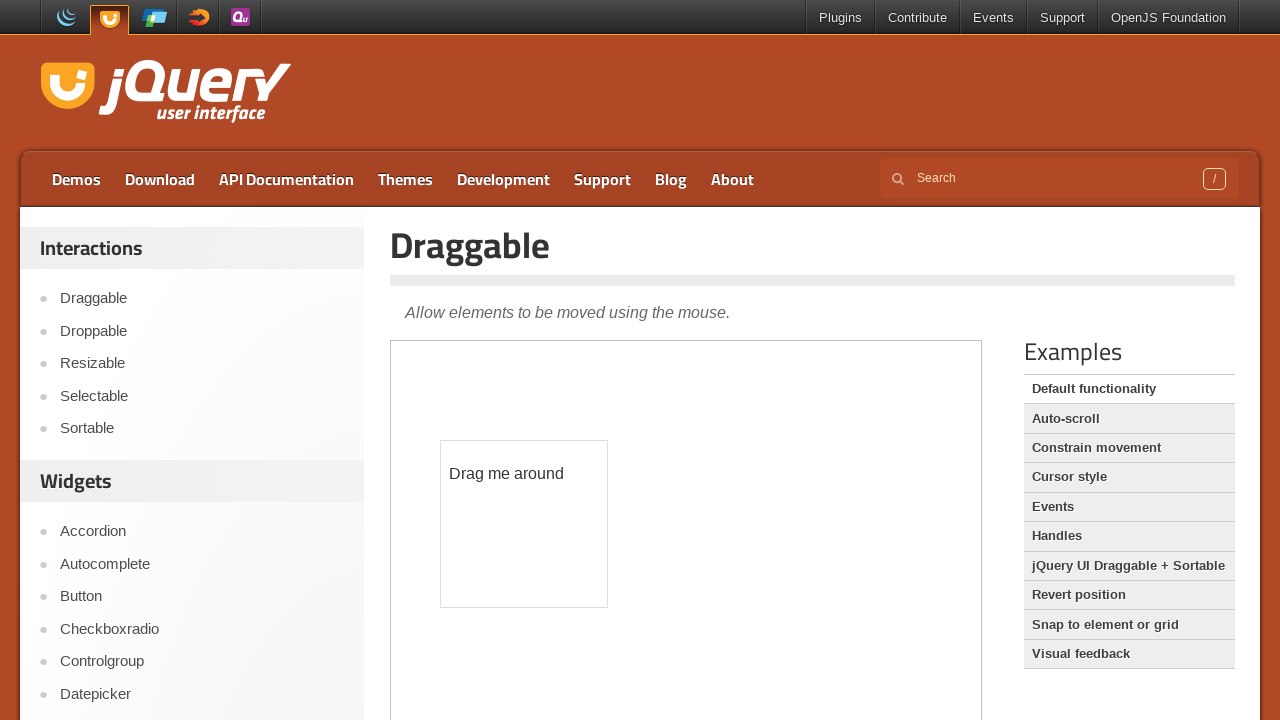